Tests radio button selection and autocomplete text input functionality on a practice automation page

Starting URL: https://rahulshettyacademy.com/AutomationPractice/

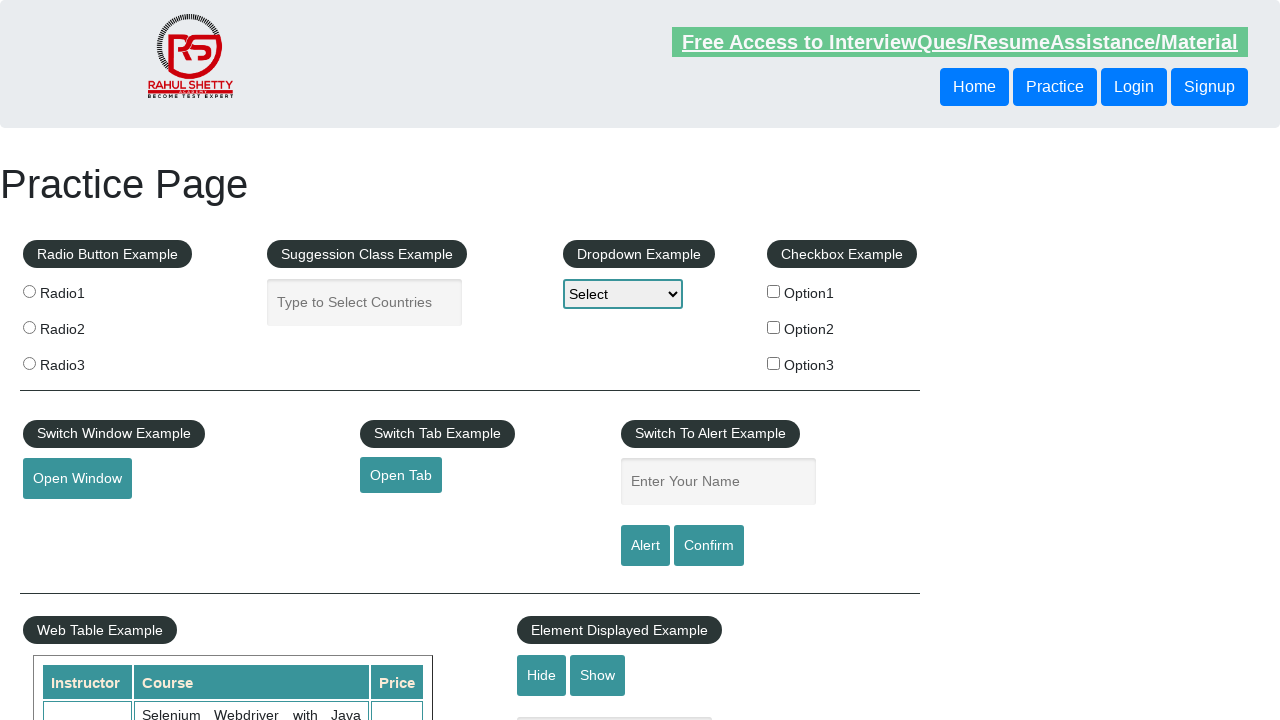

Navigated to automation practice page
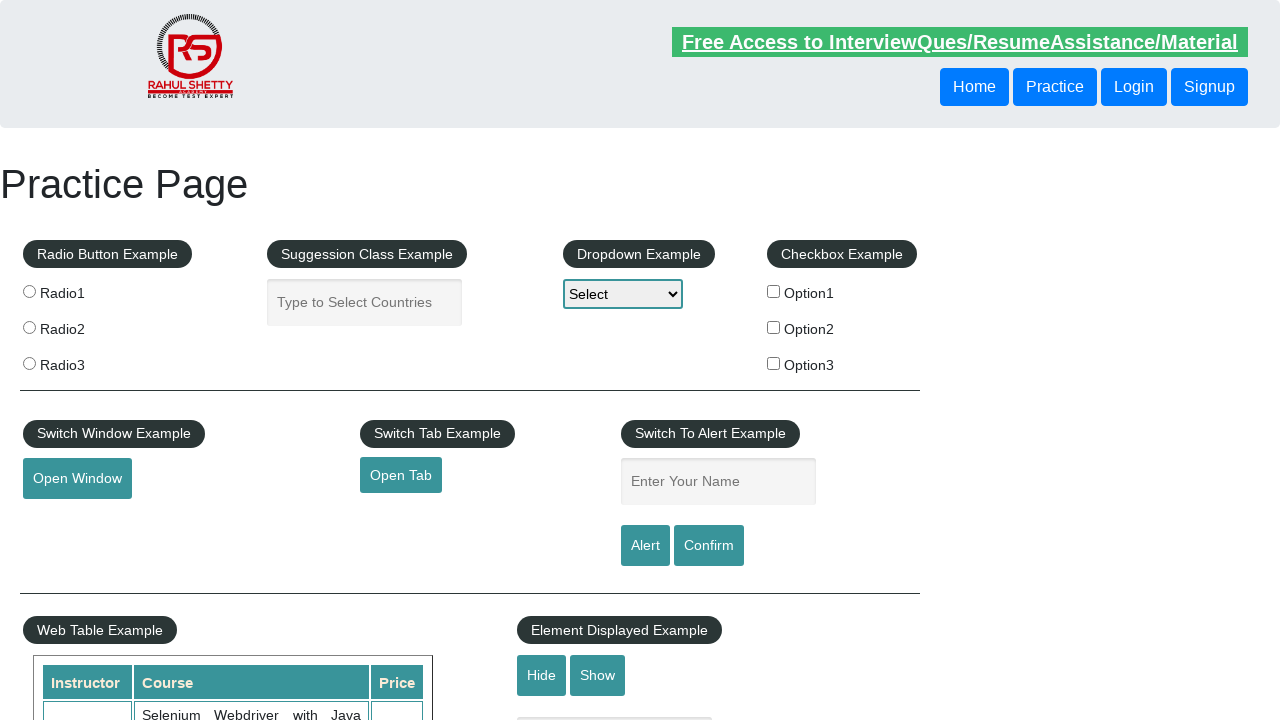

Located all radio button elements
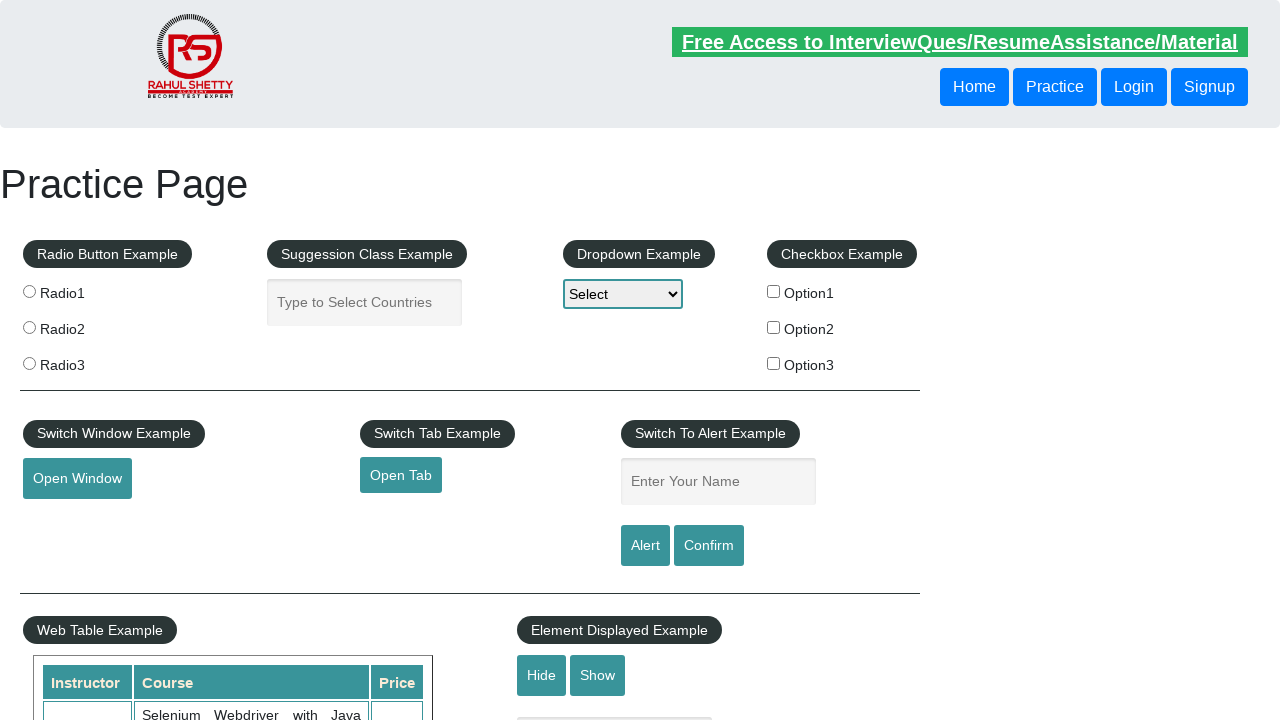

Clicked radio button with value 'radio2' at (29, 327) on xpath=//div[@id='radio-btn-example']//label/input >> nth=1
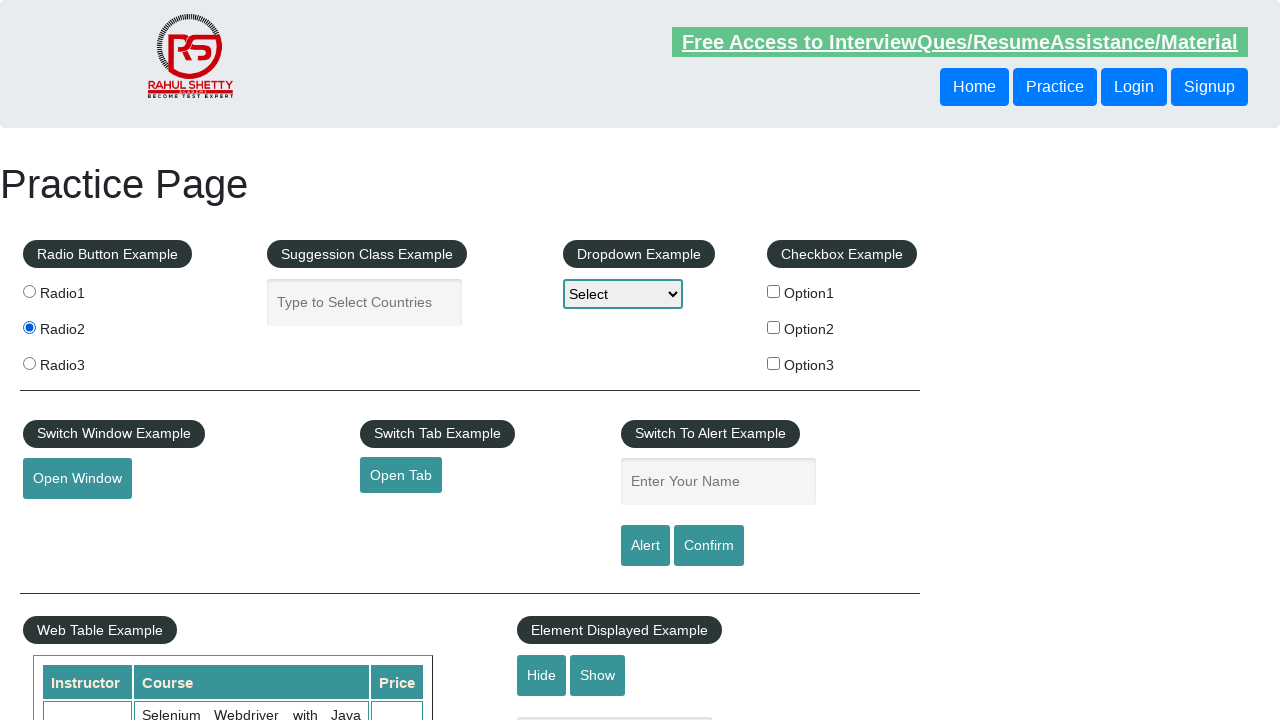

Clicked radio button with value 'radio3' at (29, 363) on xpath=//div[@id='radio-btn-example']//label/input >> nth=2
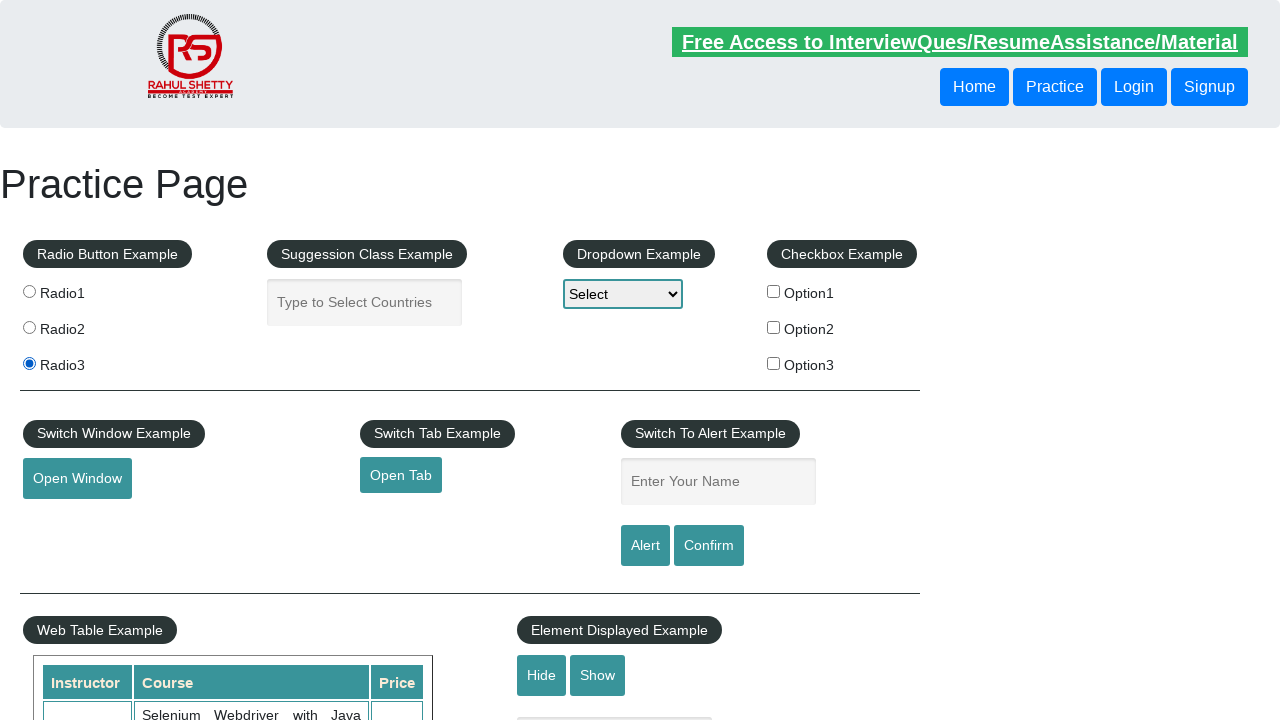

Filled autocomplete textbox with 'Selenium' on input#autocomplete
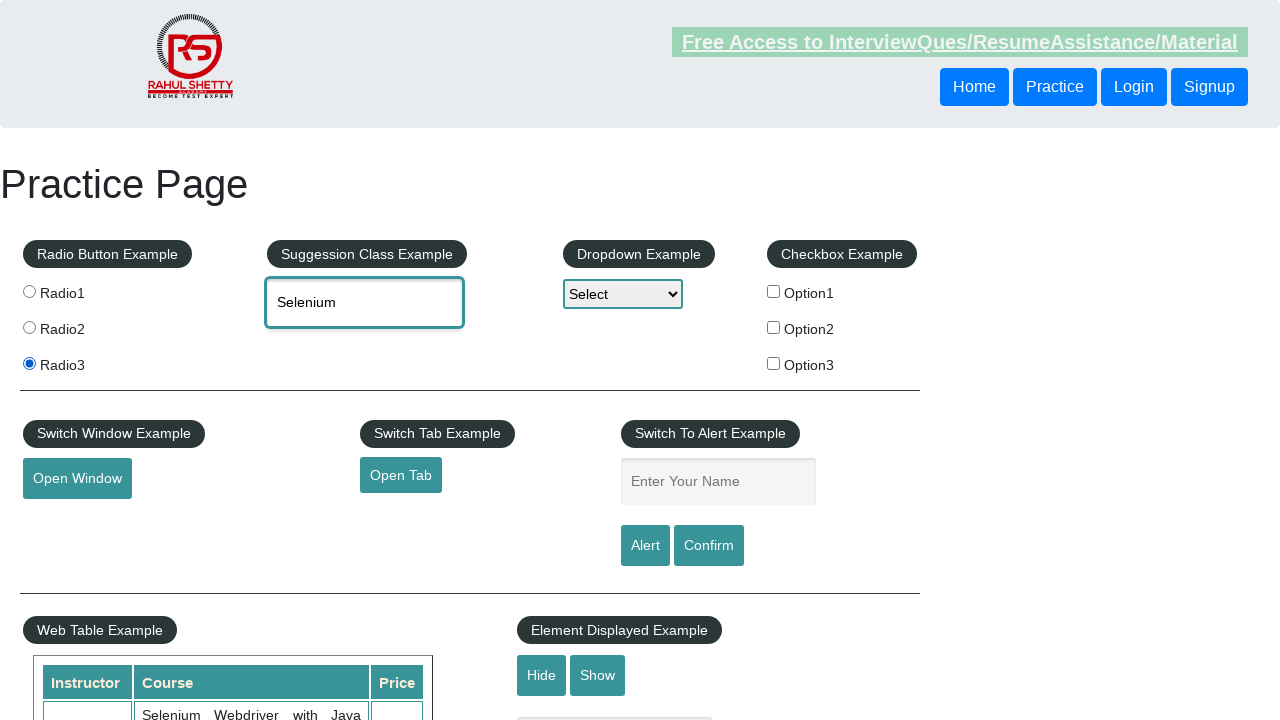

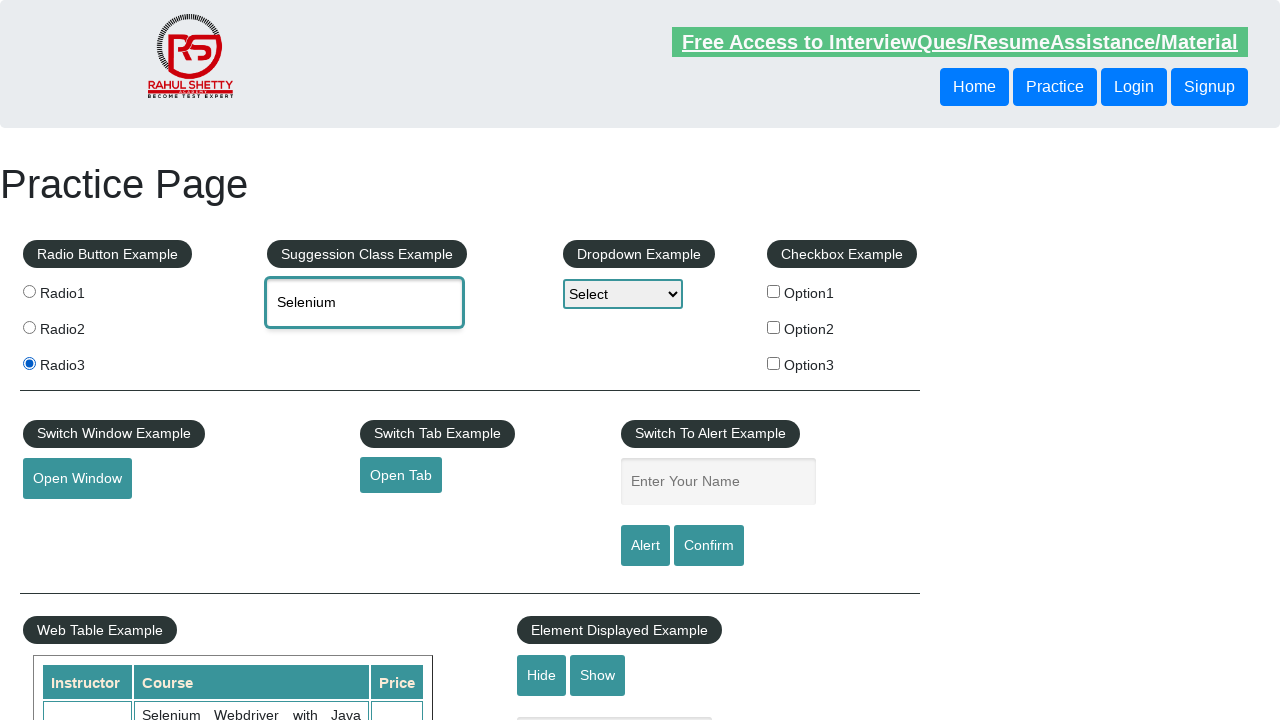